Tests iframe handling by switching into a frame, verifying an element is displayed, switching back to main content, and clicking a link

Starting URL: https://jqueryui.com/draggable/

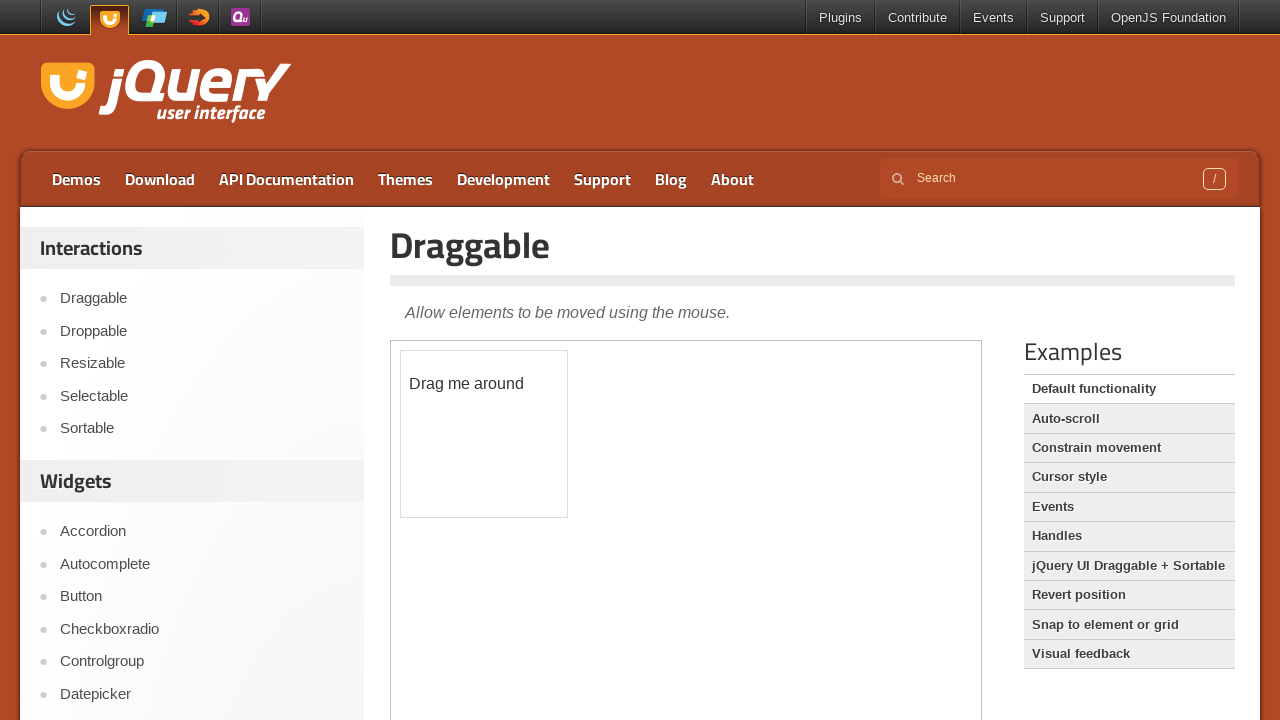

Located iframe with class 'demo-frame'
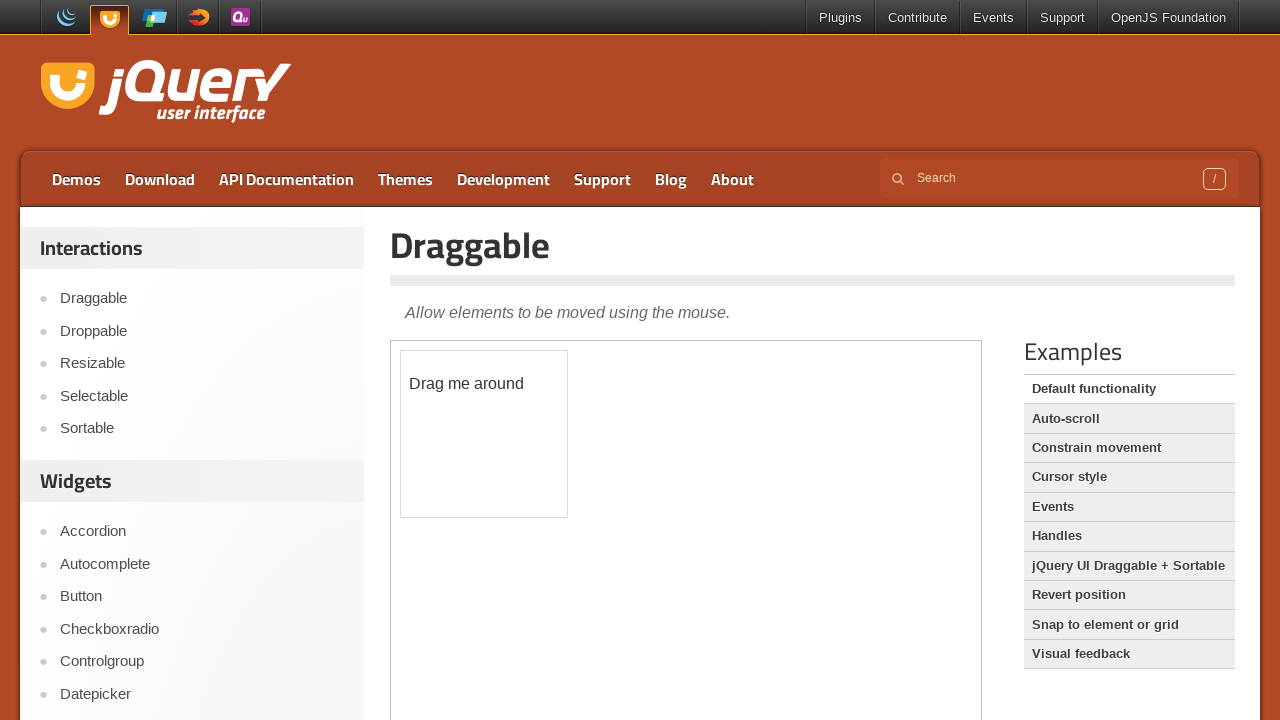

Verified draggable element is visible inside iframe
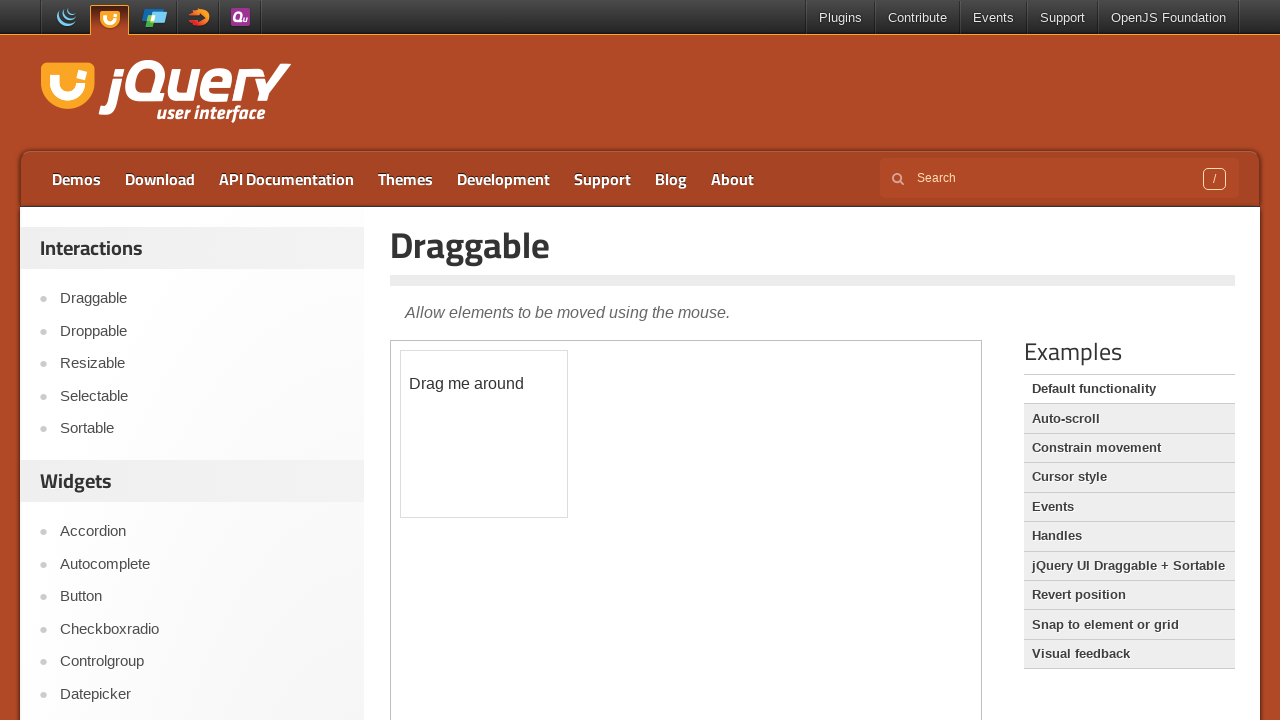

Clicked Droppable link in main content at (202, 331) on text=Droppable
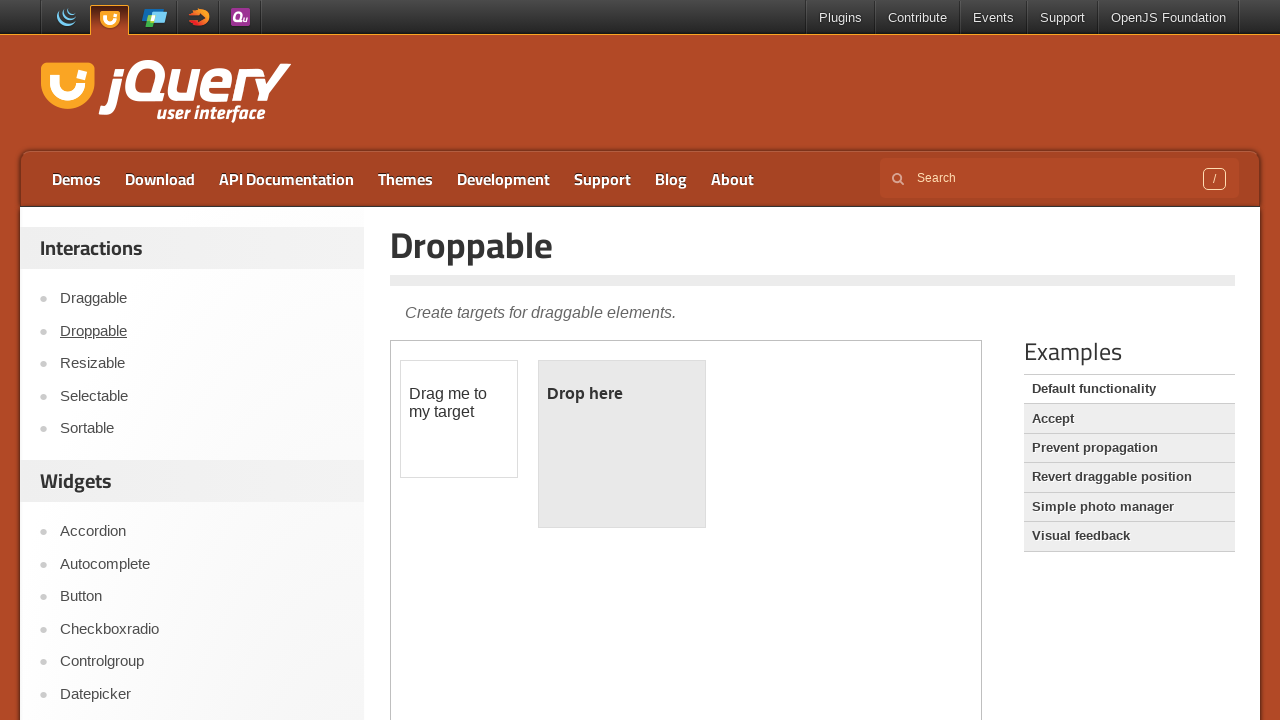

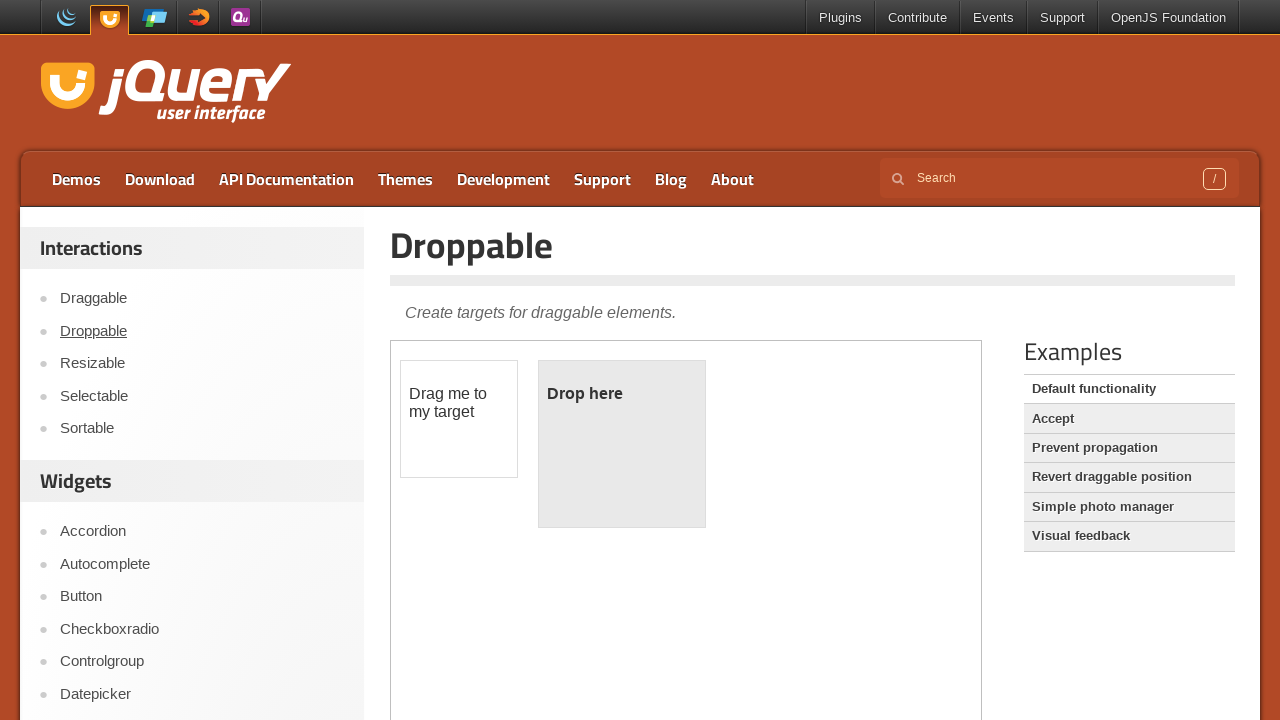